Tests click and hold functionality to select multiple items in a block by dragging from one element to another

Starting URL: https://automationfc.github.io/jquery-selectable/

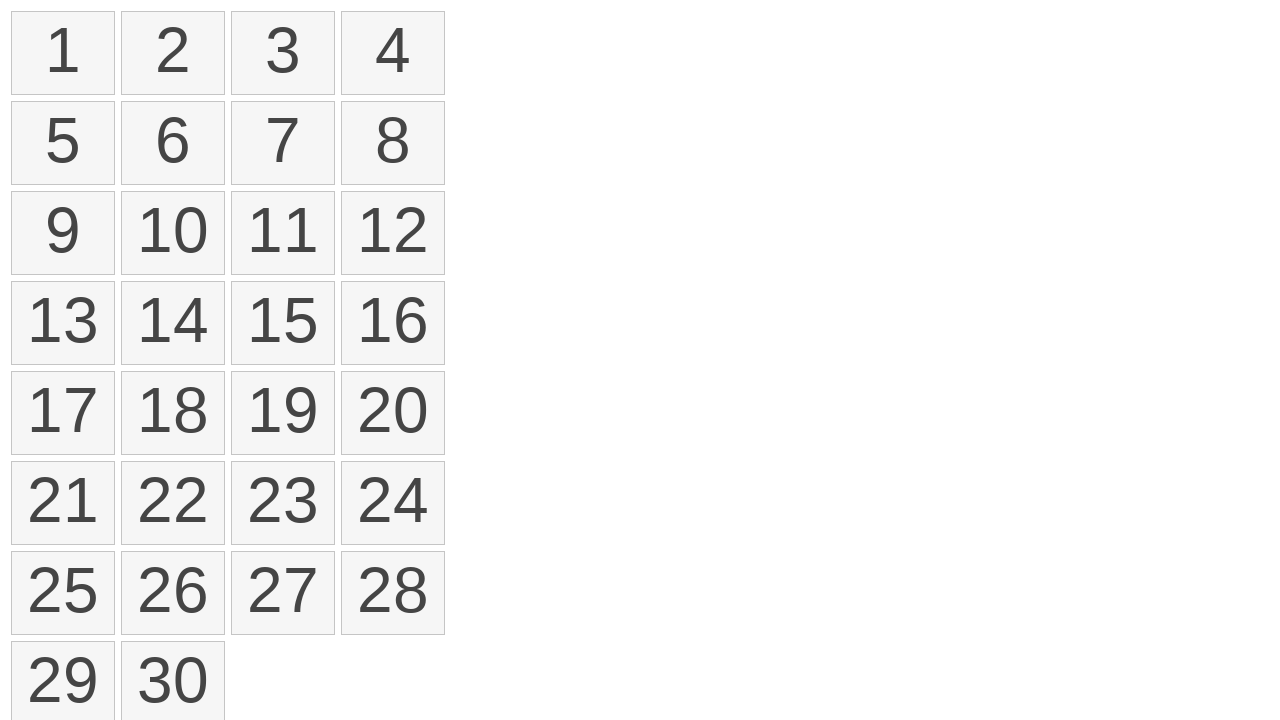

Waited for selectable items to load
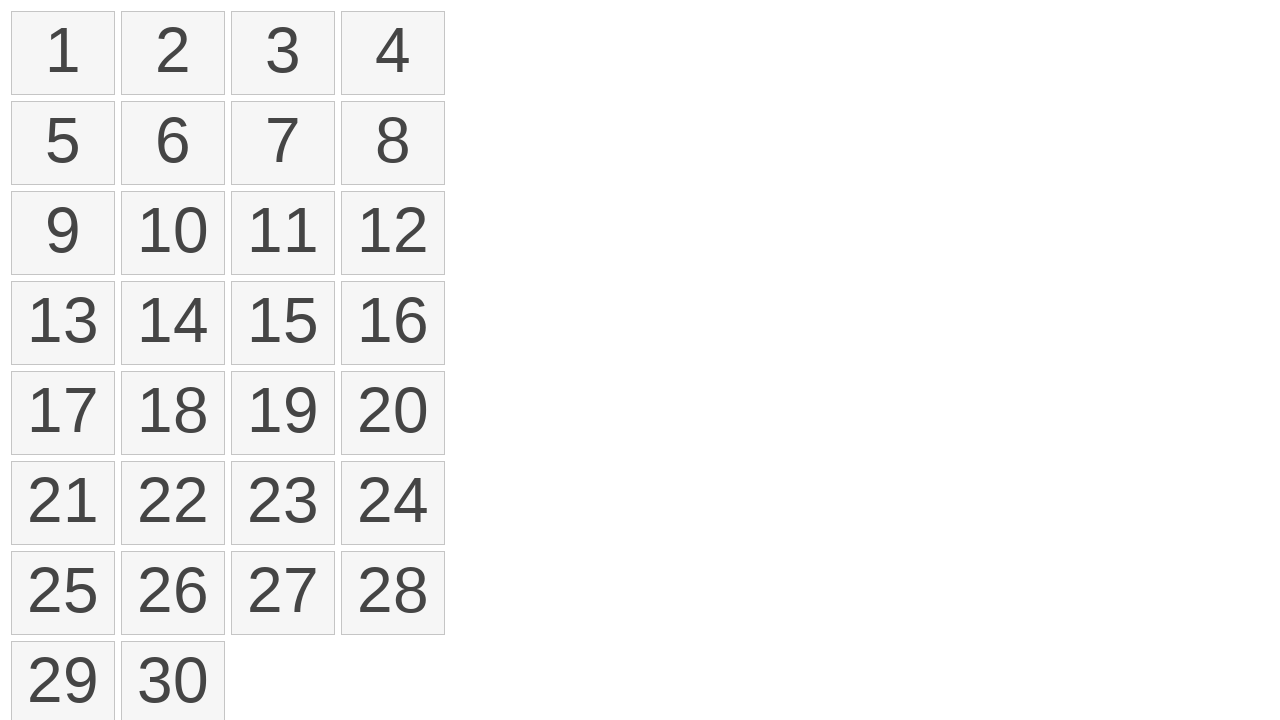

Located first selectable item
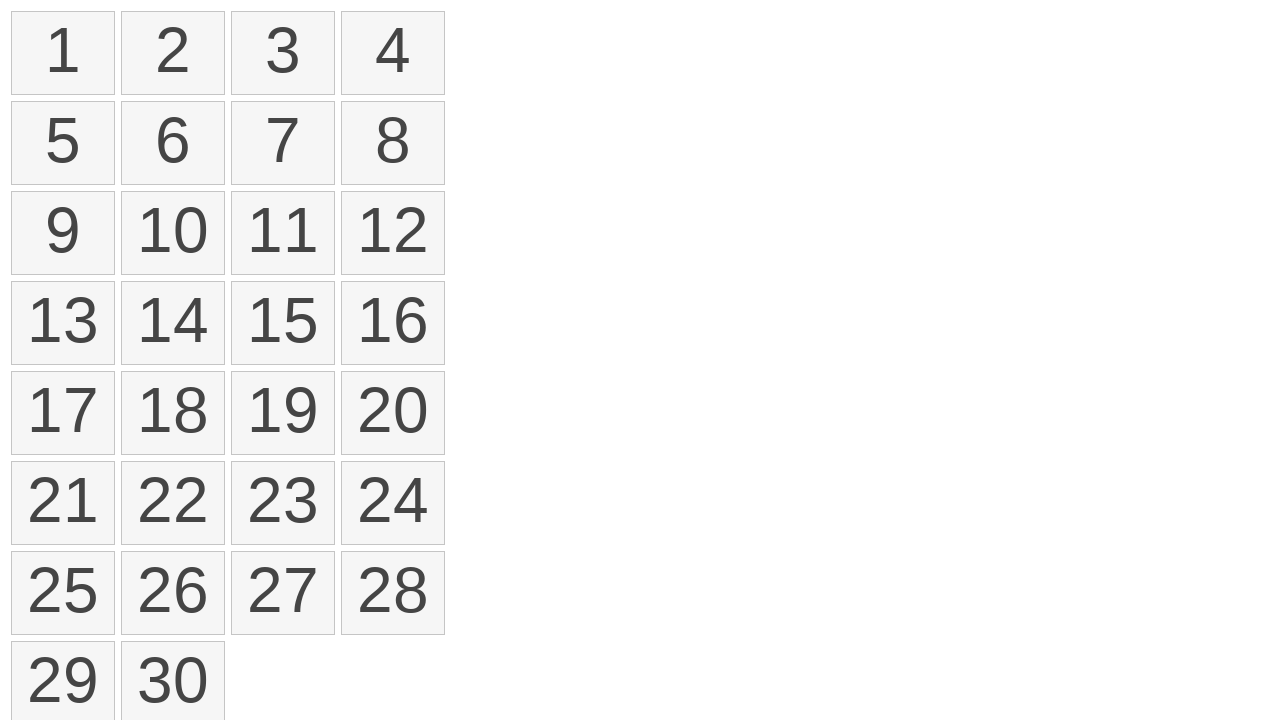

Located seventh selectable item
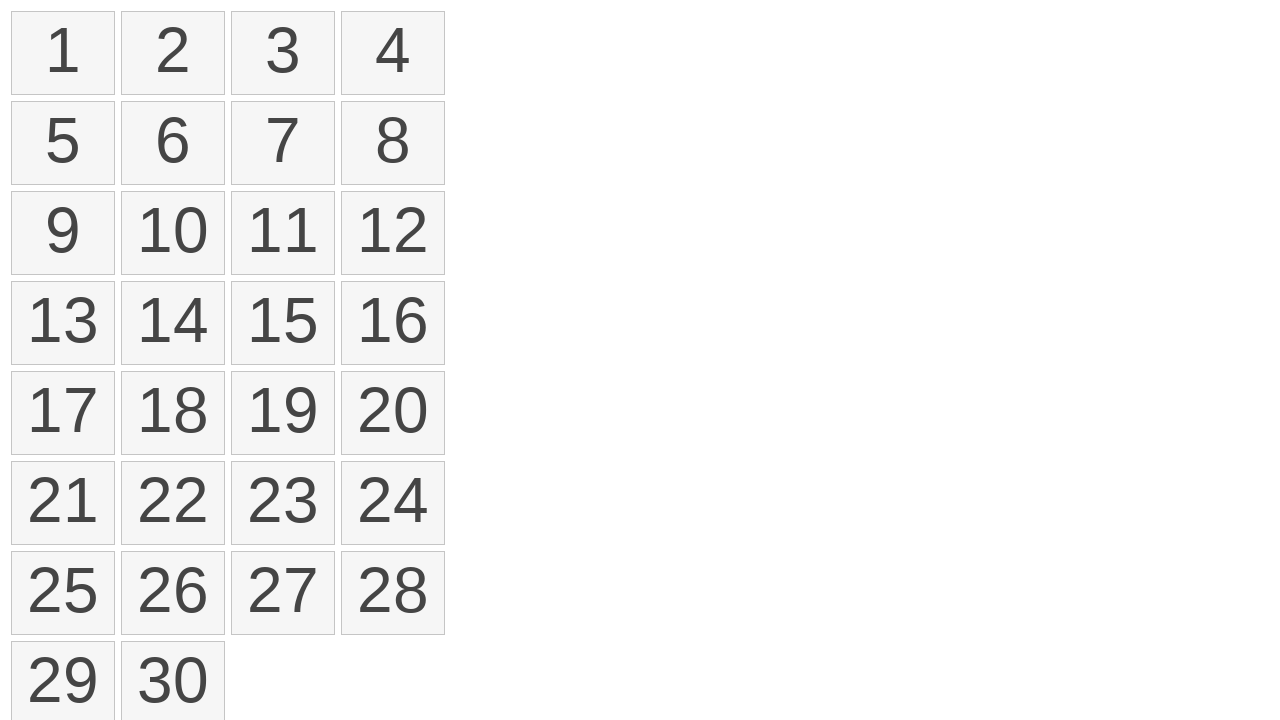

Retrieved bounding box for first item
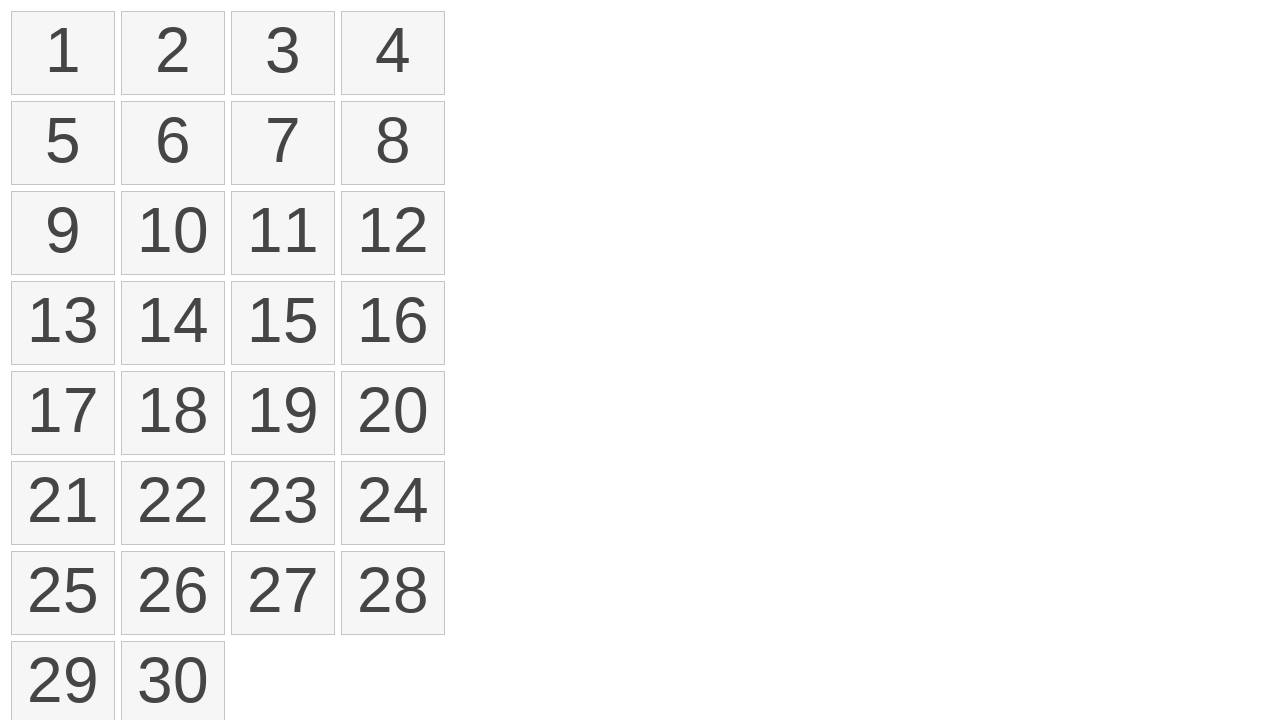

Retrieved bounding box for seventh item
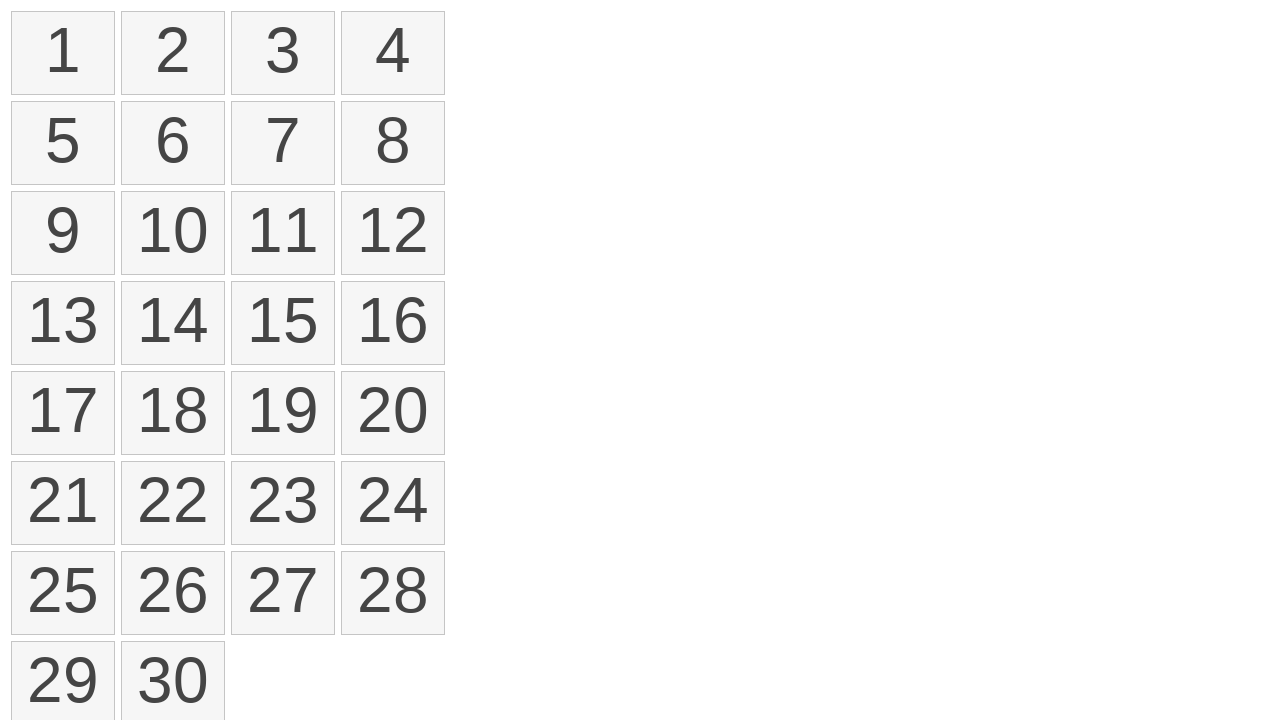

Moved mouse to center of first item at (63, 53)
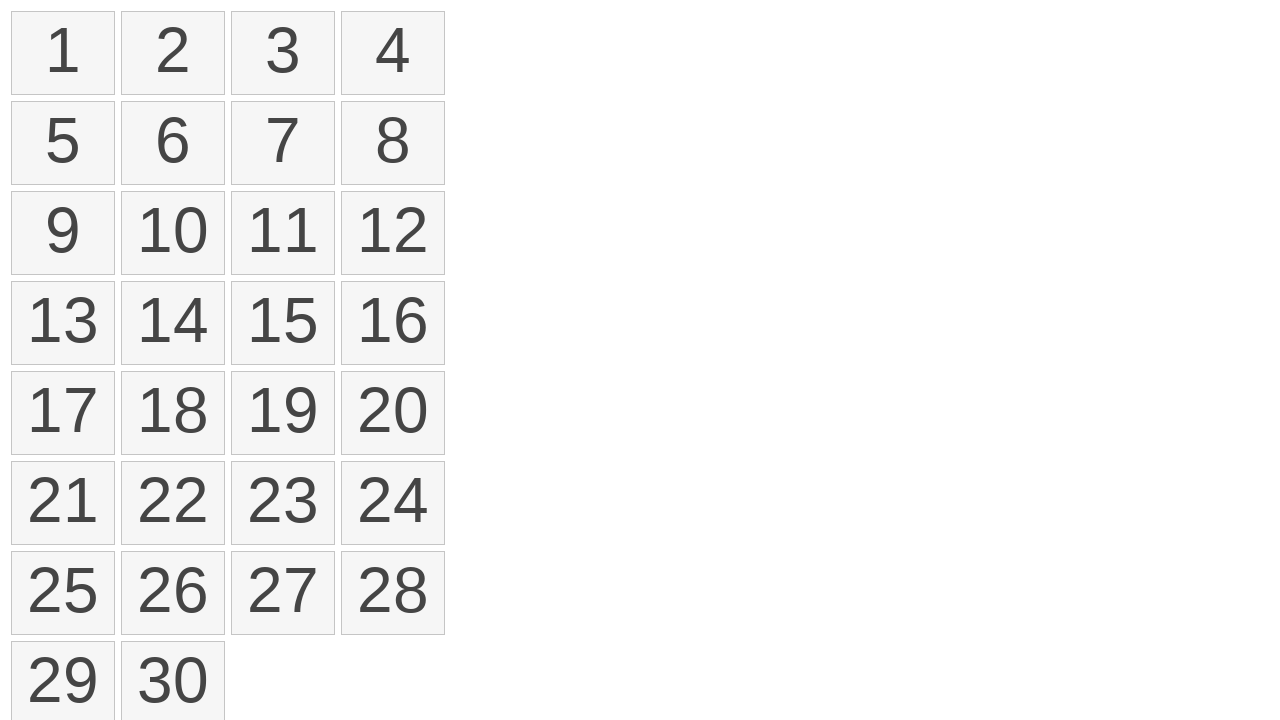

Pressed mouse button down to start drag at (63, 53)
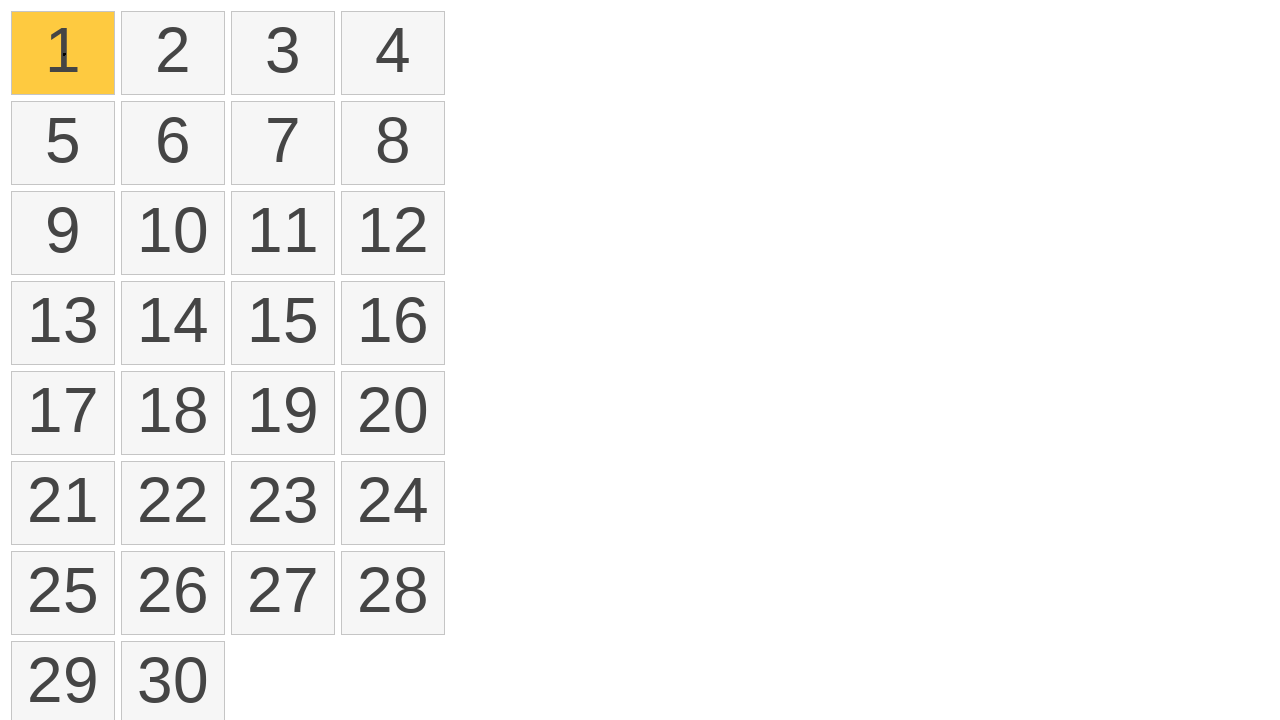

Dragged mouse to center of seventh item at (283, 143)
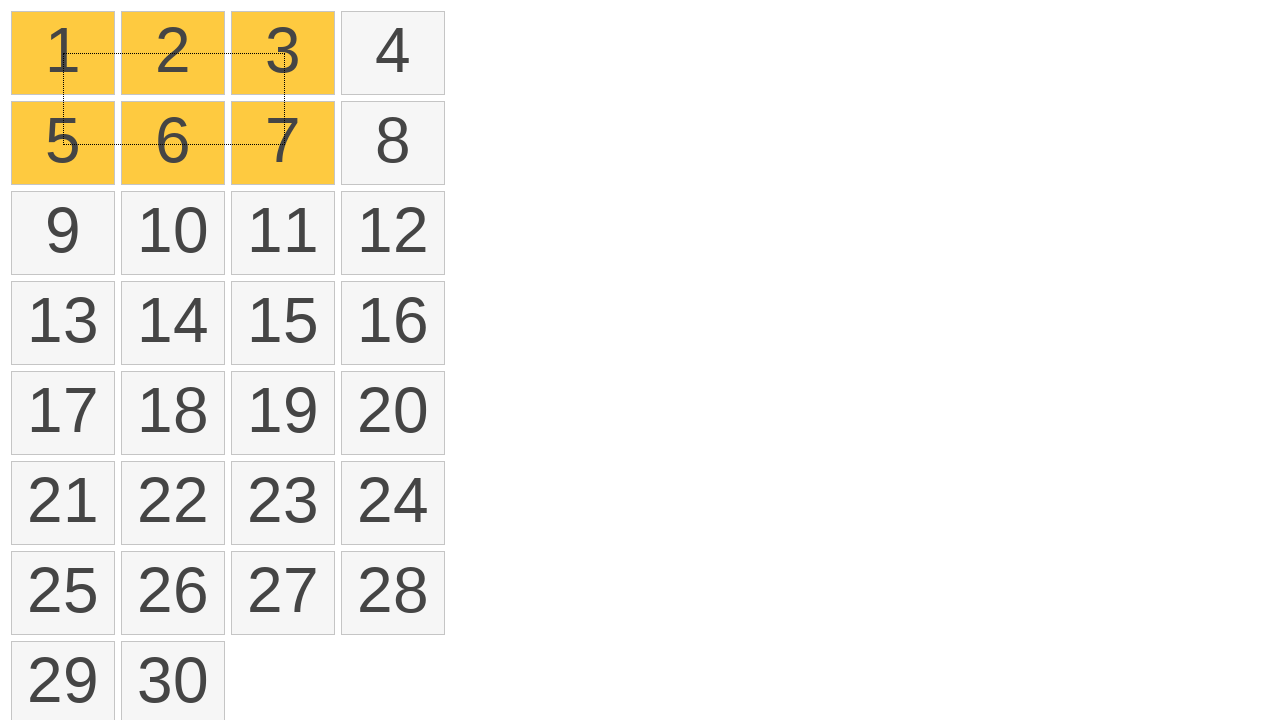

Released mouse button to complete drag and select items 1-7 at (283, 143)
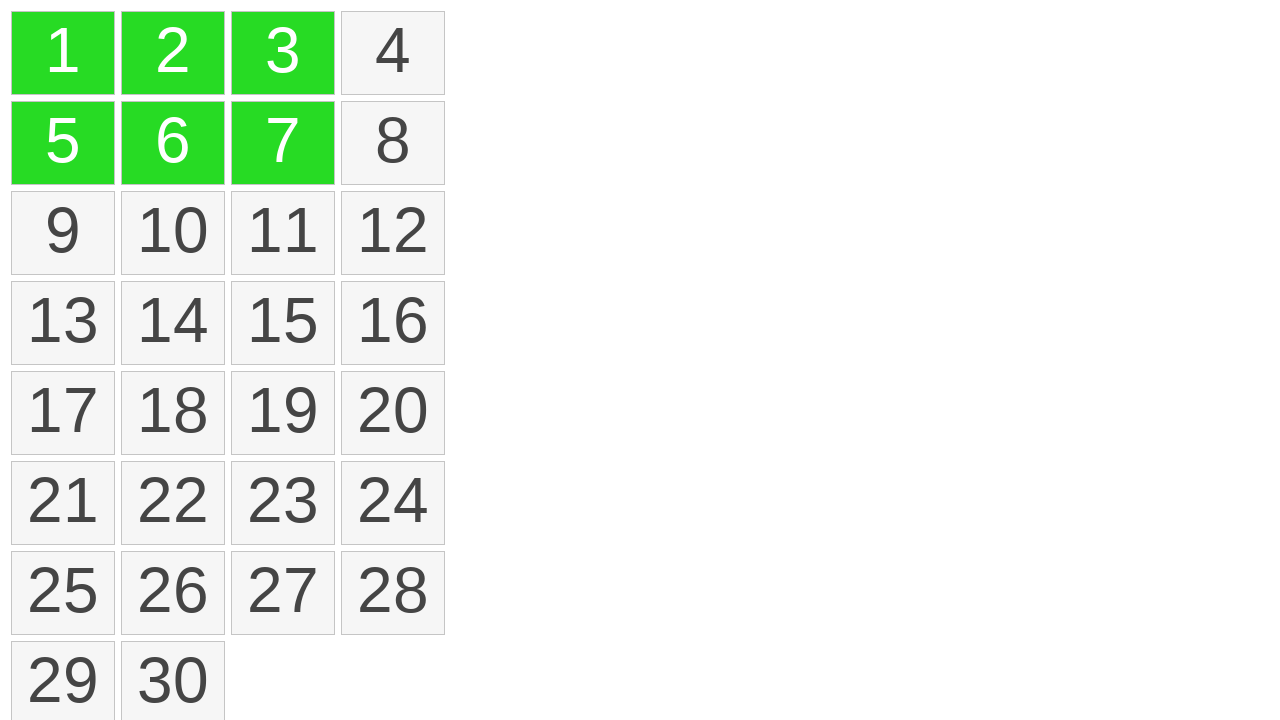

Counted selected items in the list
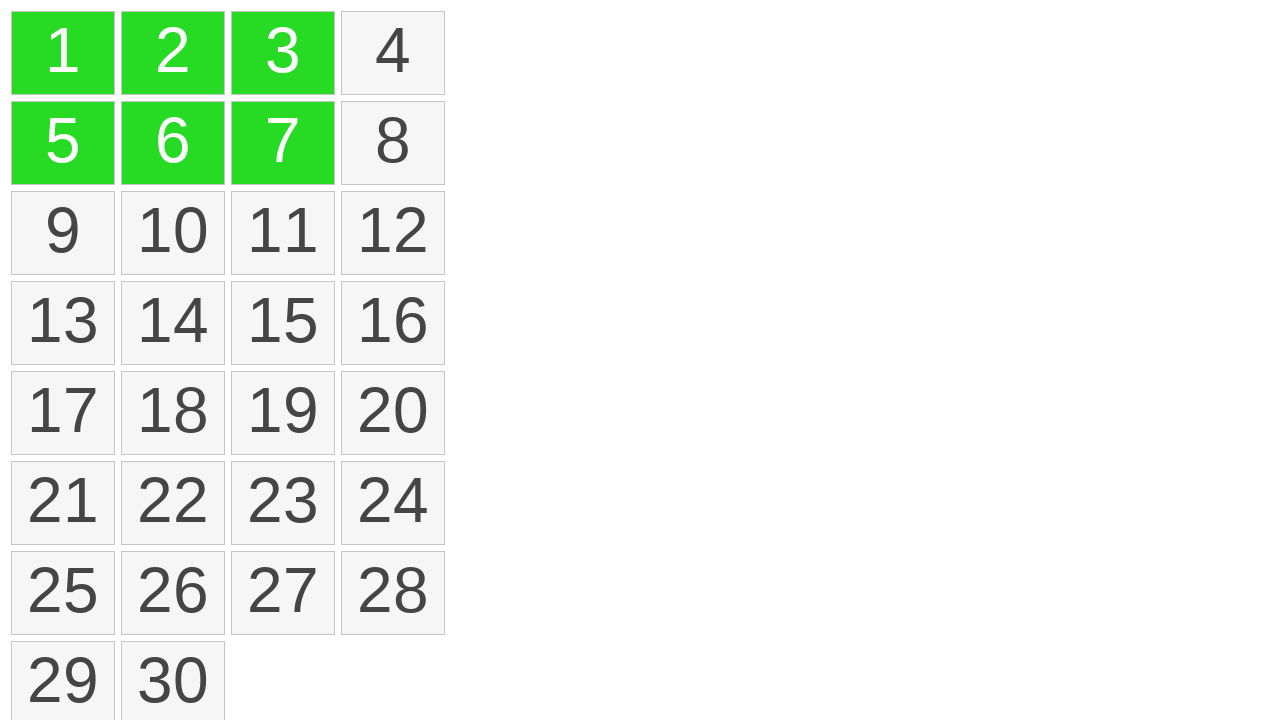

Verified that 6 items are selected via click and hold action
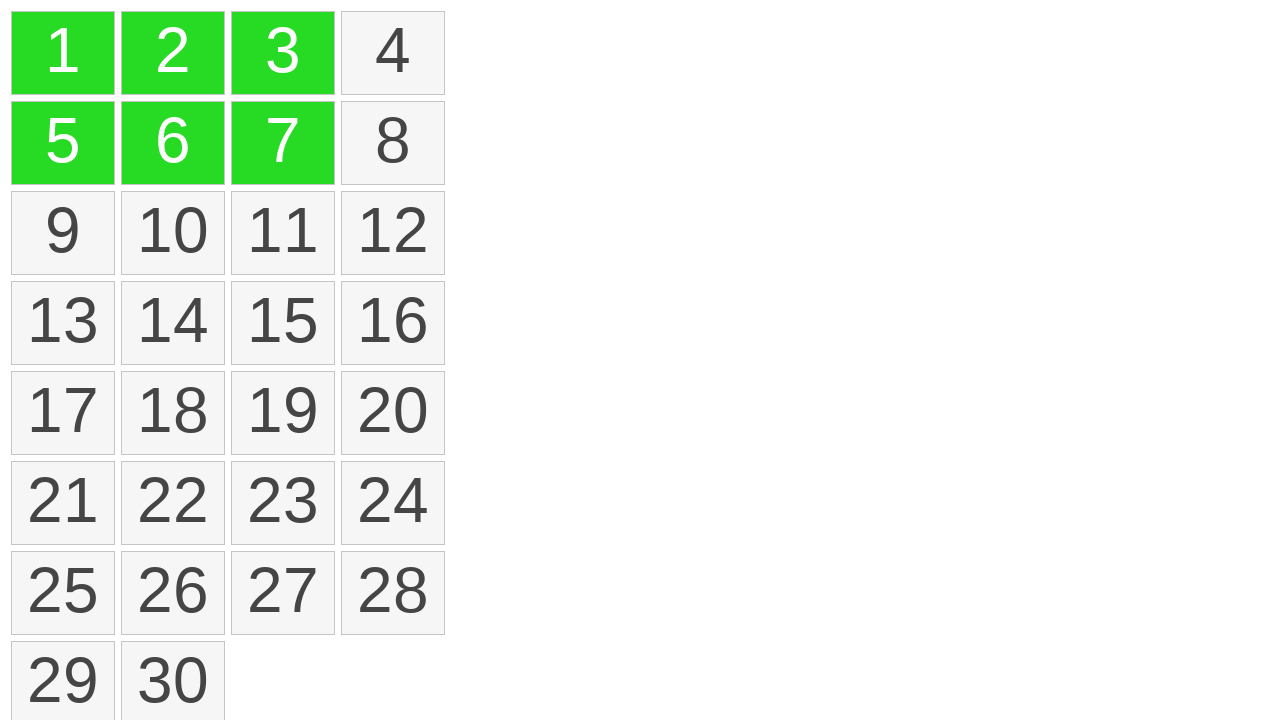

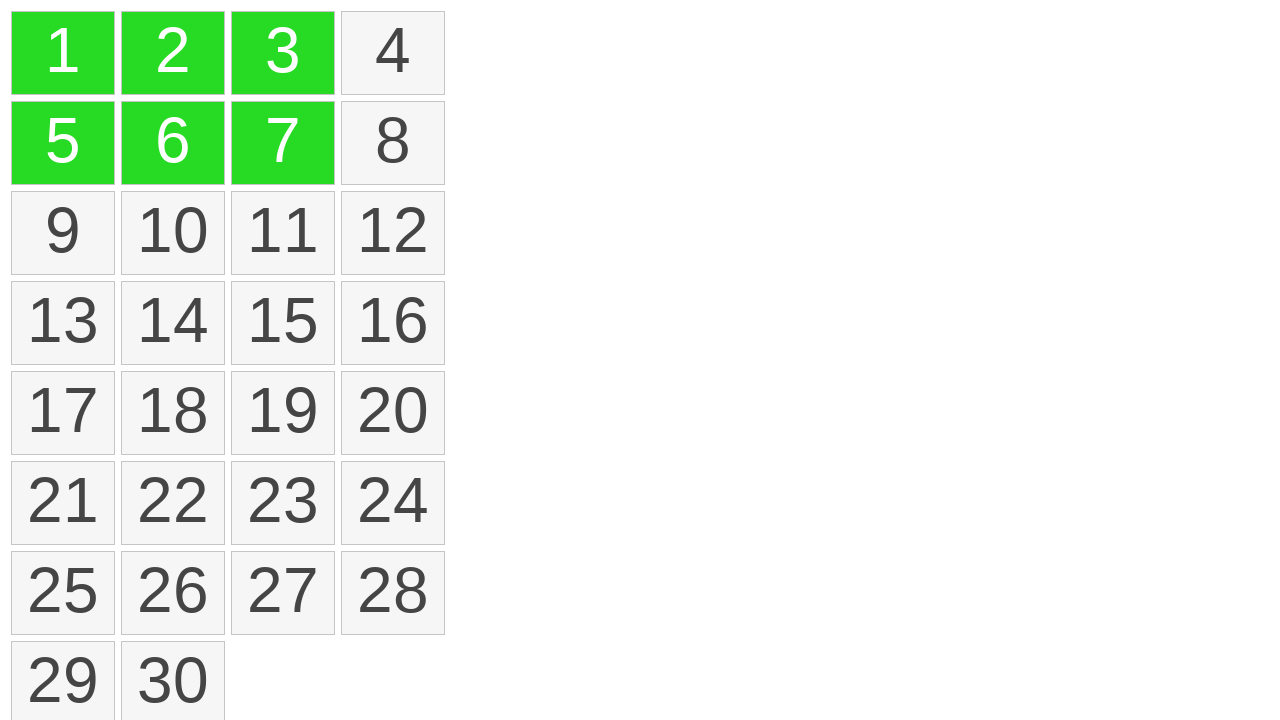